Tests that the text input field clears after adding a todo item

Starting URL: https://demo.playwright.dev/todomvc

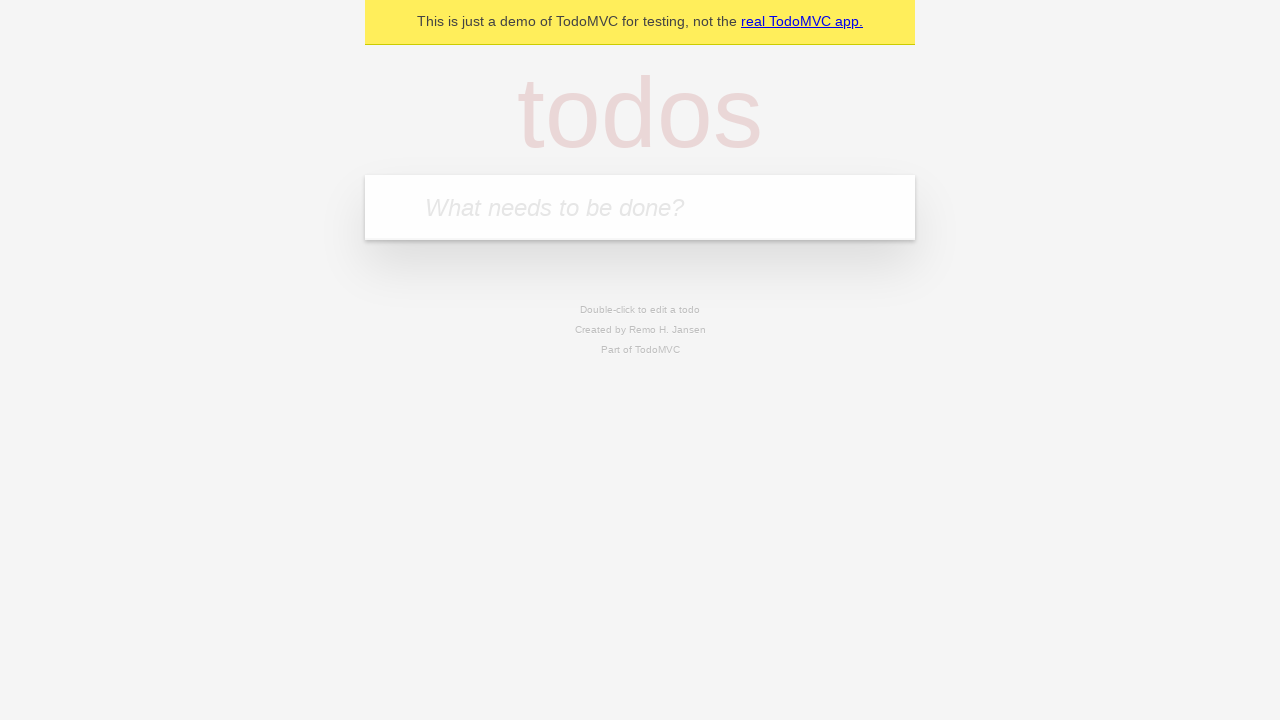

Filled new todo input field with 'buy some cheese' on .new-todo
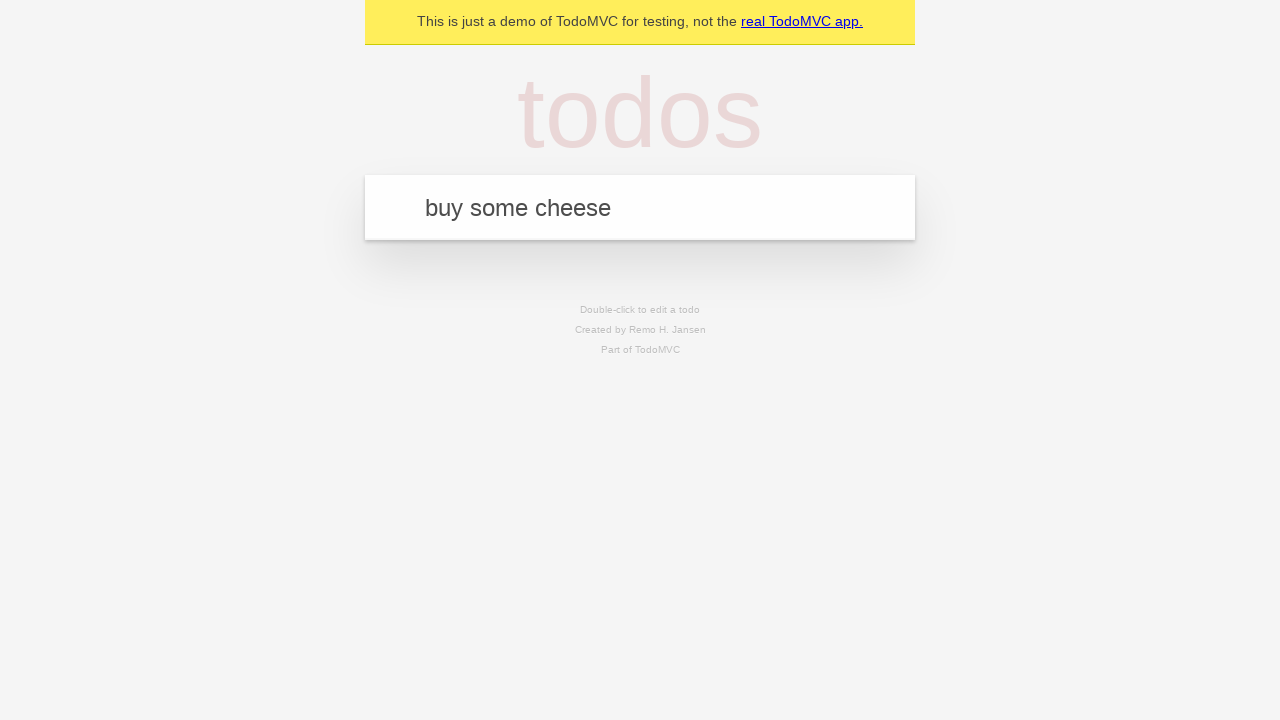

Pressed Enter to add the todo item on .new-todo
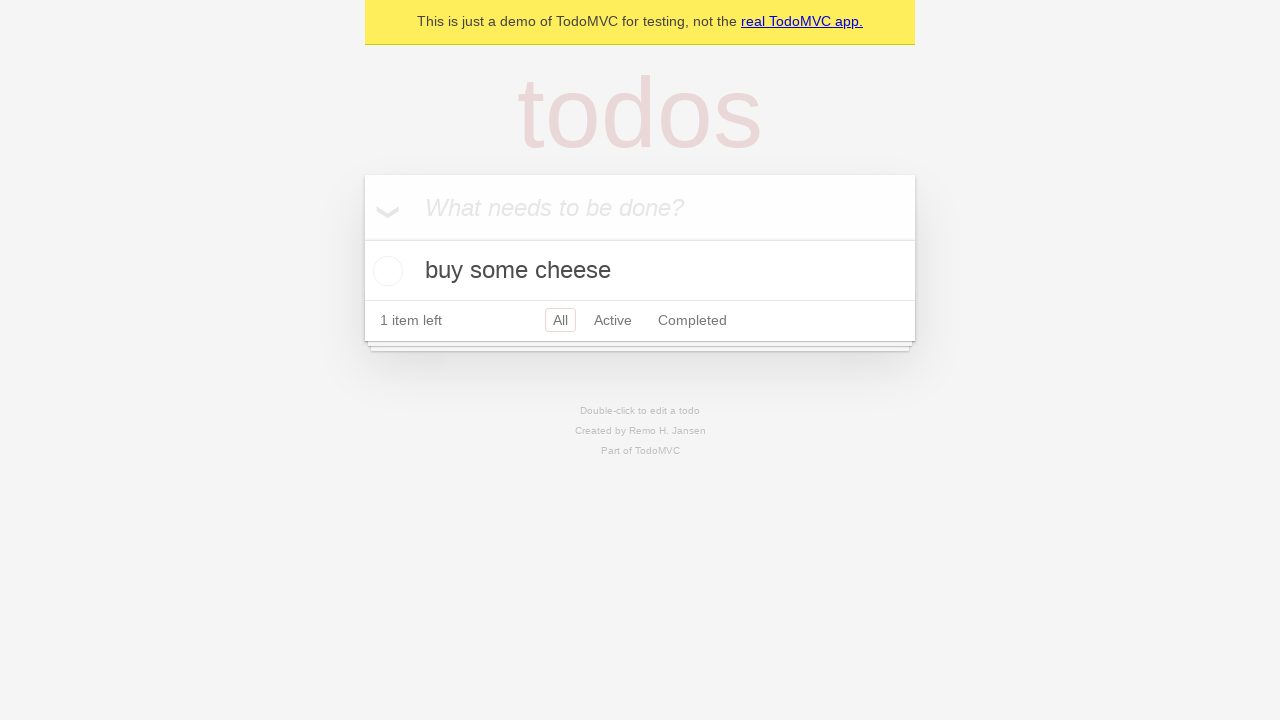

Todo item appeared in the list
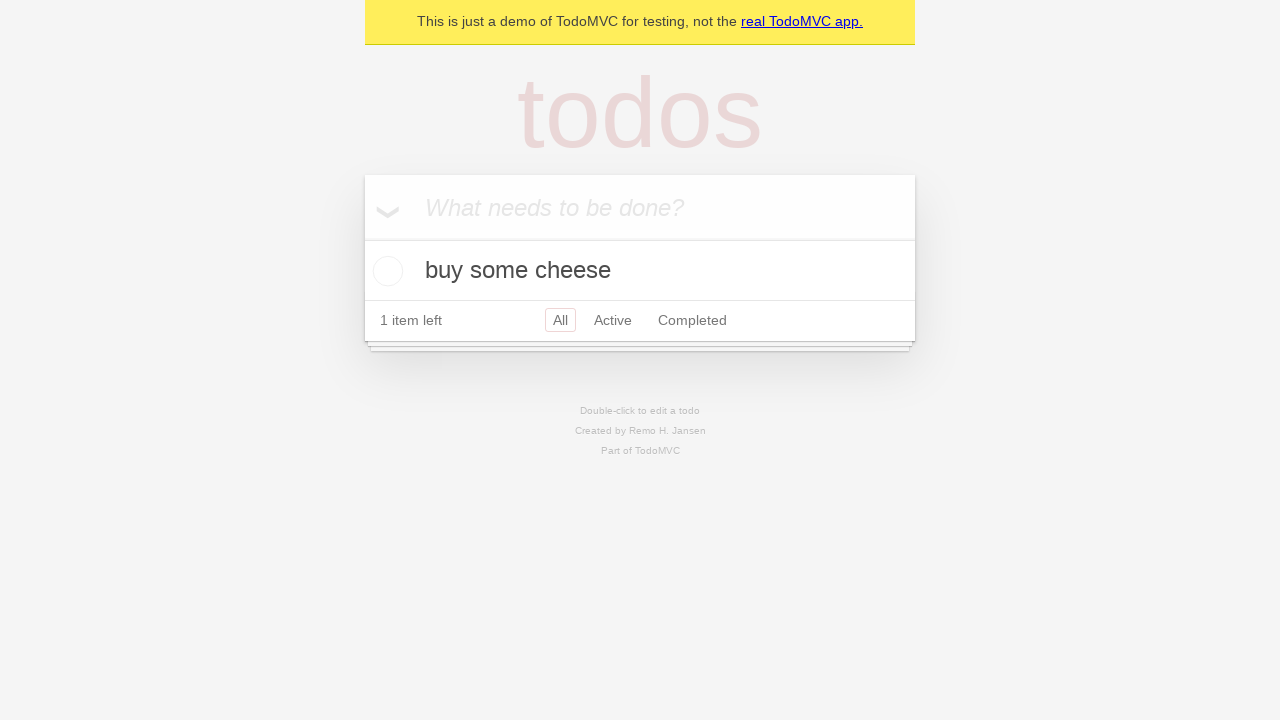

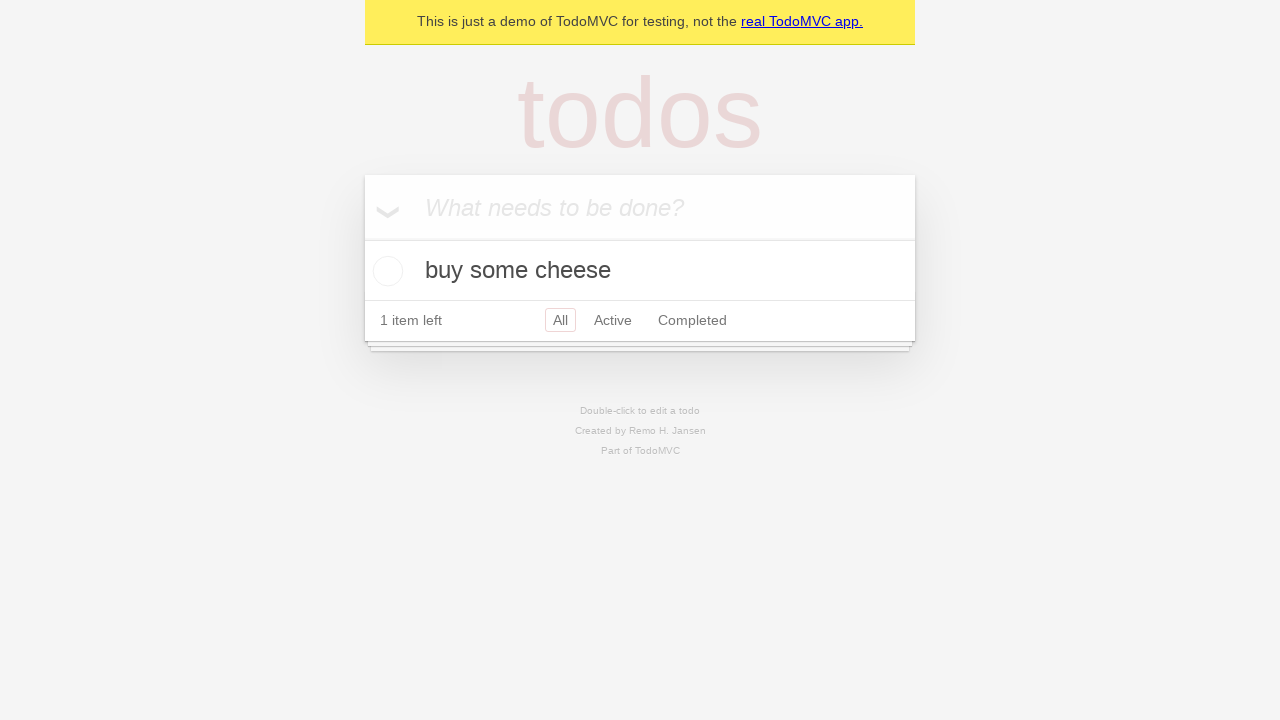